Tests basic navigation on Playwright documentation site by clicking the "Get started" link

Starting URL: https://playwright.dev/

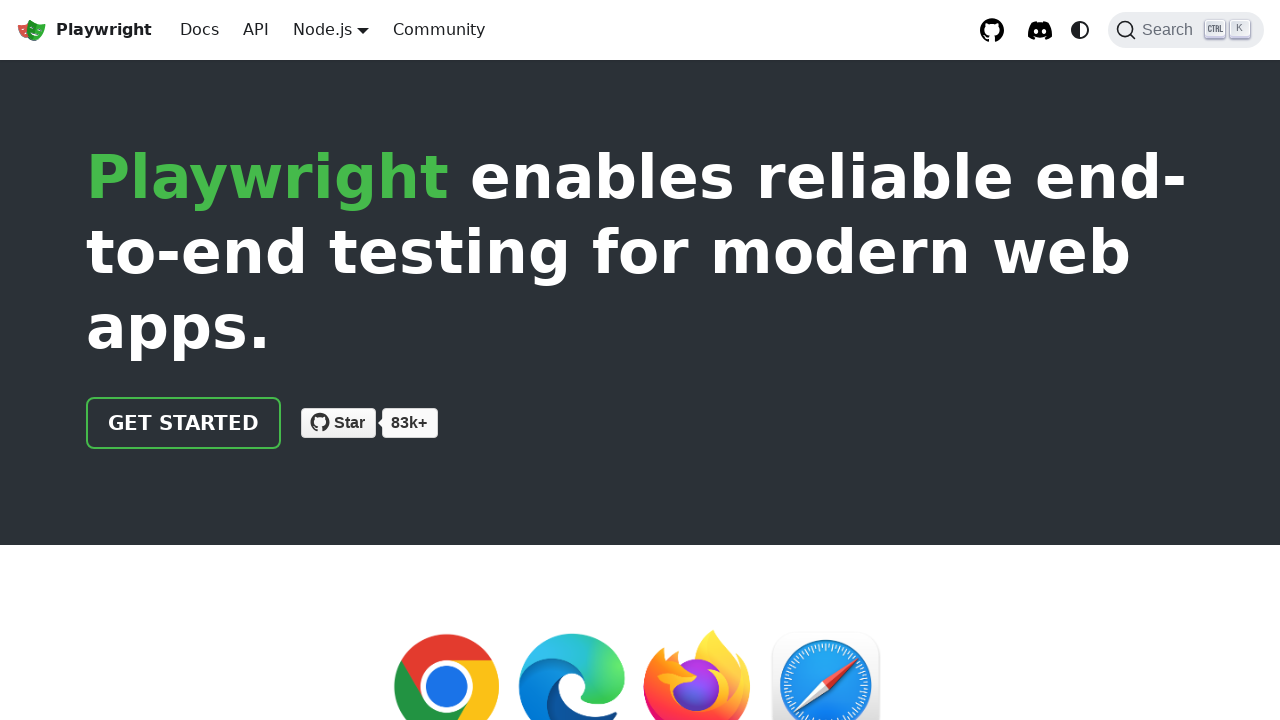

Navigated to Playwright documentation home page
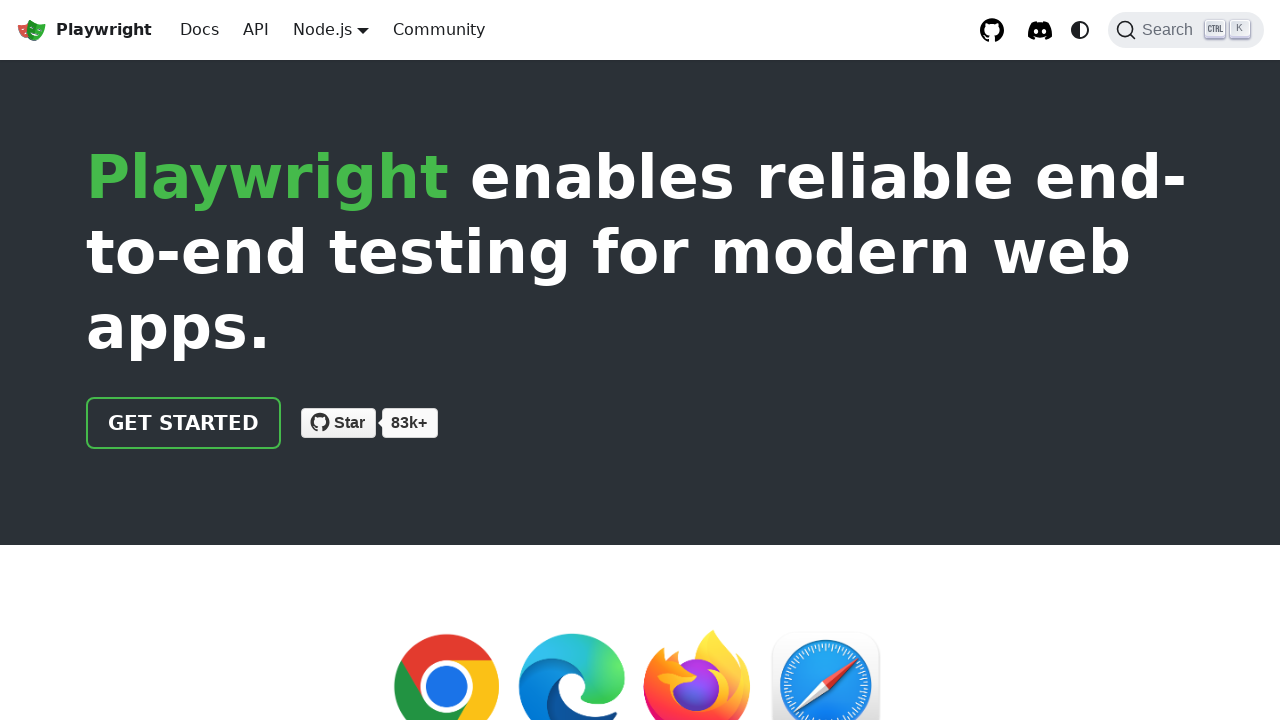

Clicked 'Get started' link at (184, 423) on text=Get started
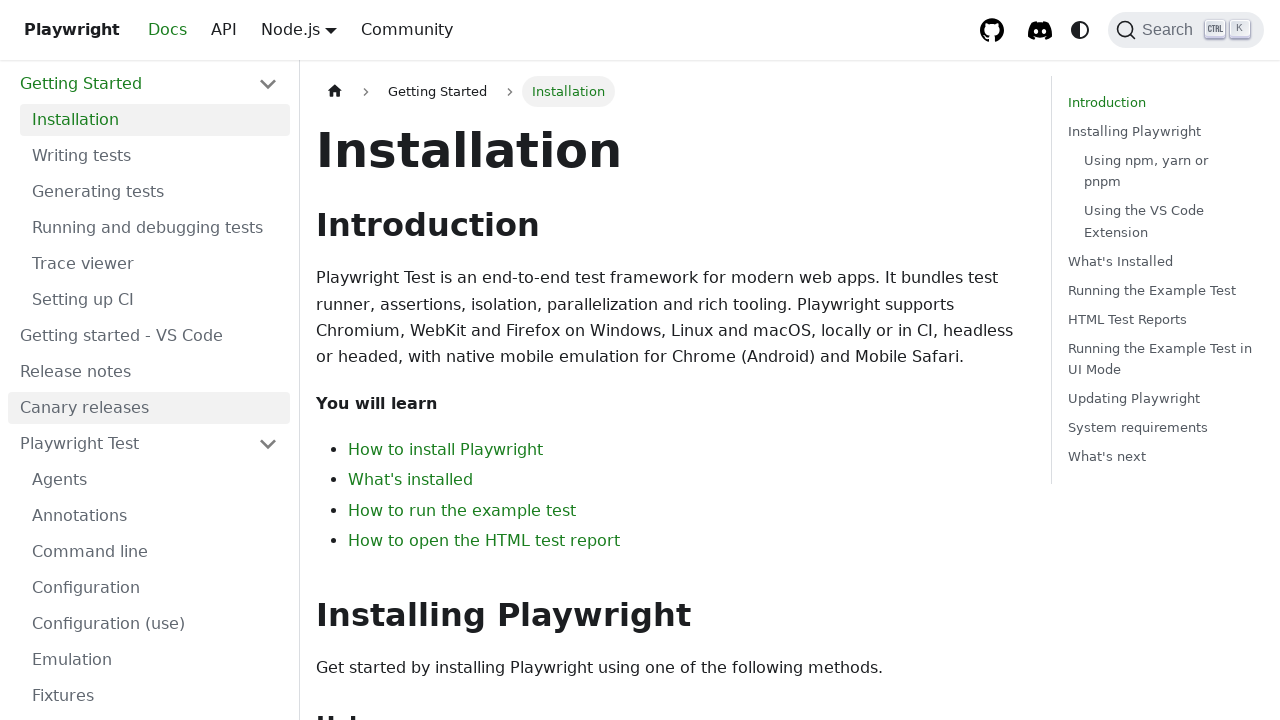

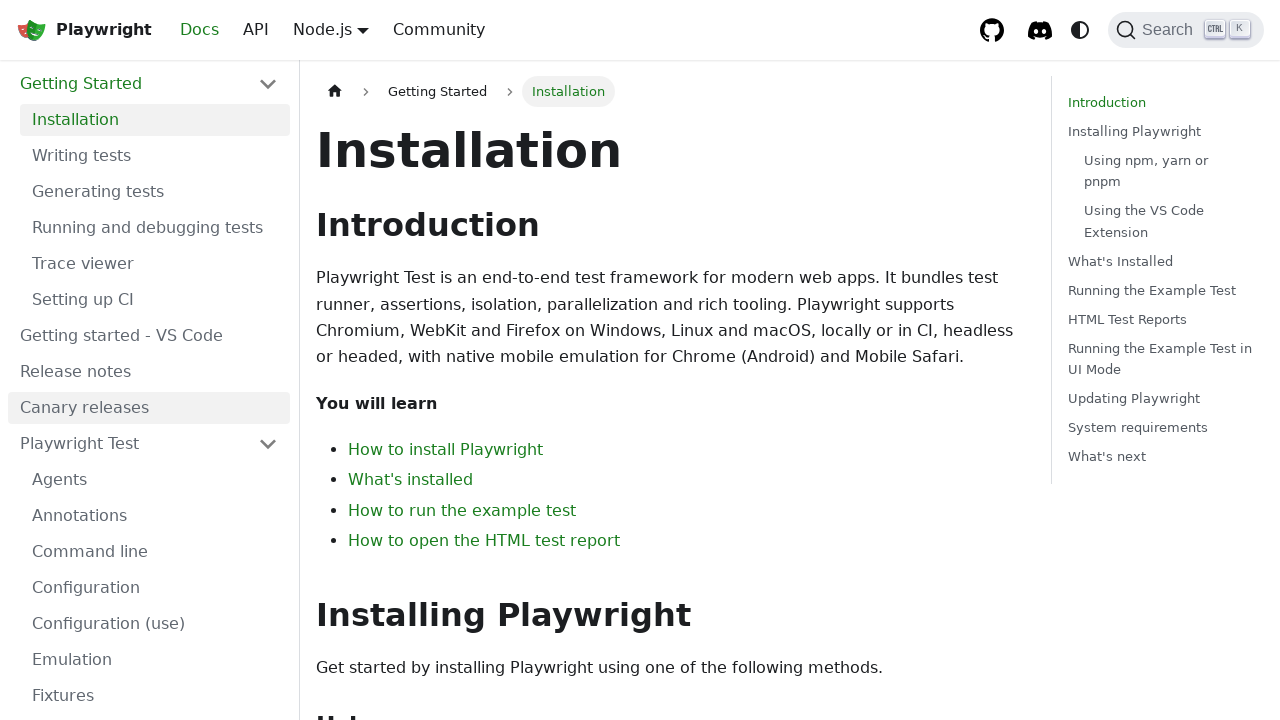